Tests JavaScript prompt alert handling by clicking a prompt button, entering text into the alert, and accepting it

Starting URL: https://www.hyrtutorials.com/p/alertsdemo.html

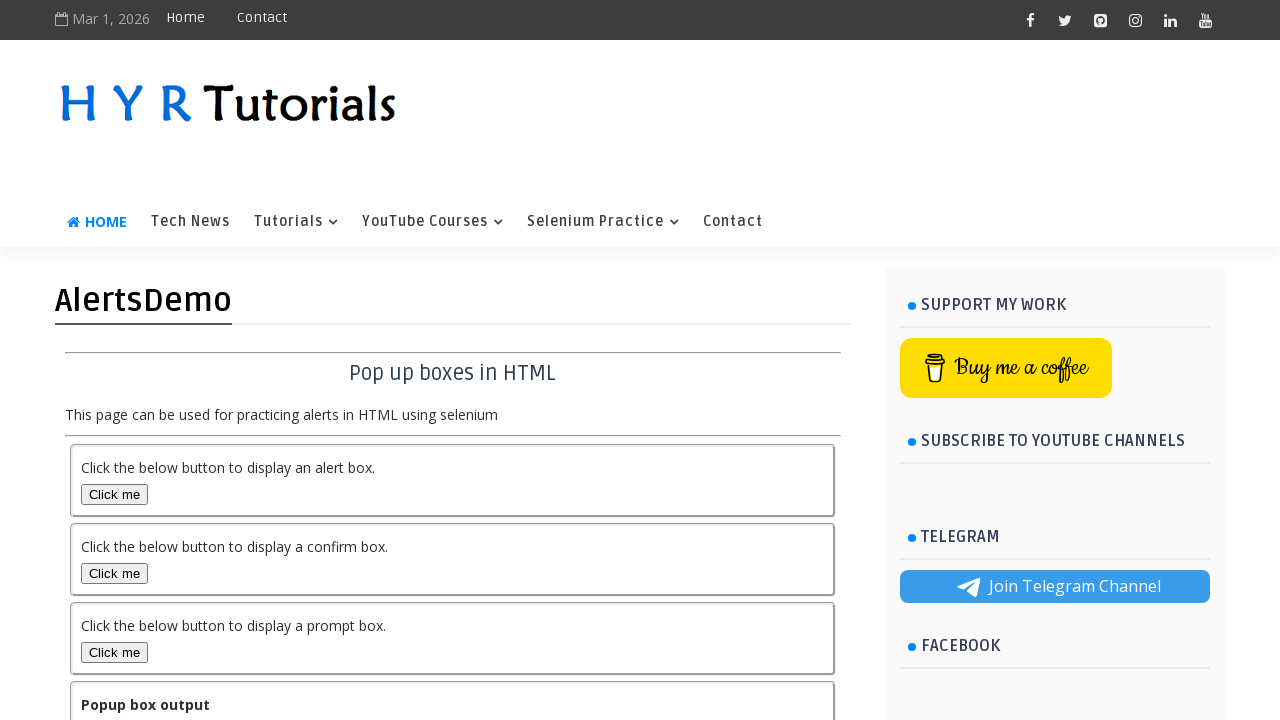

Clicked the prompt box button to trigger the alert at (114, 652) on button#promptBox
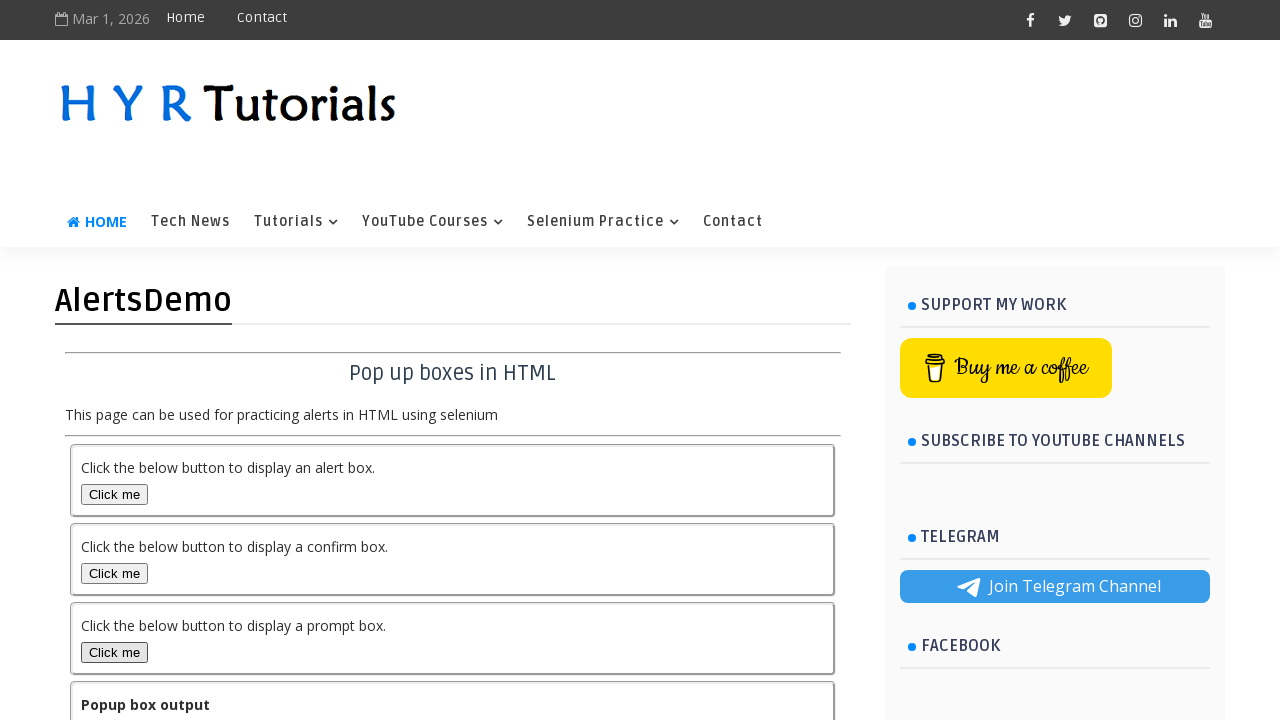

Set up dialog handler to accept prompt with text 'Shikha'
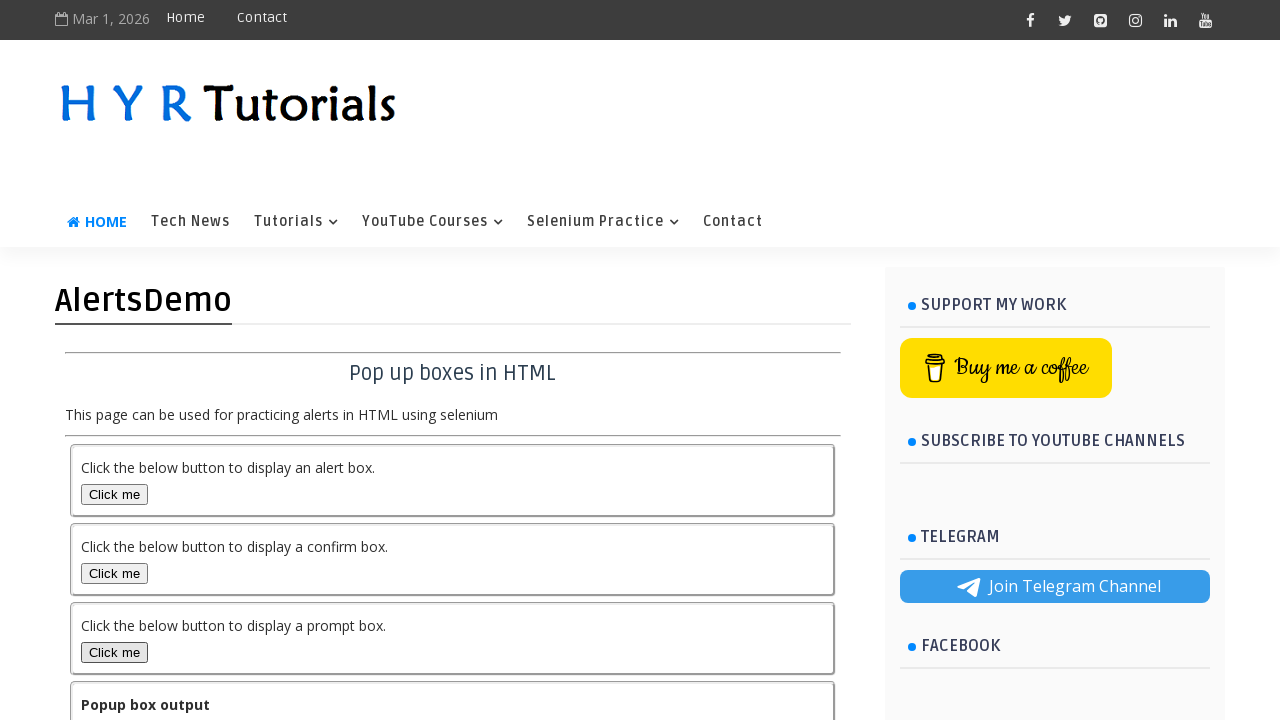

Re-clicked the prompt box button to trigger the dialog and accept it at (114, 652) on button#promptBox
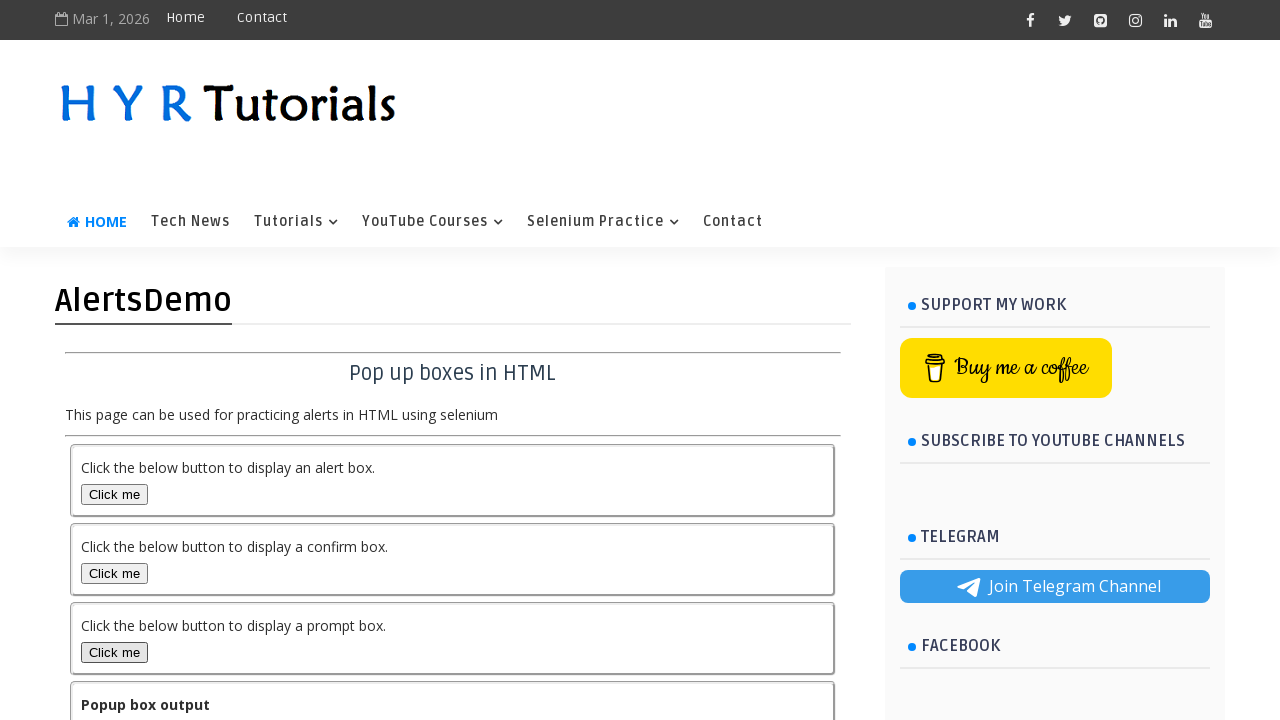

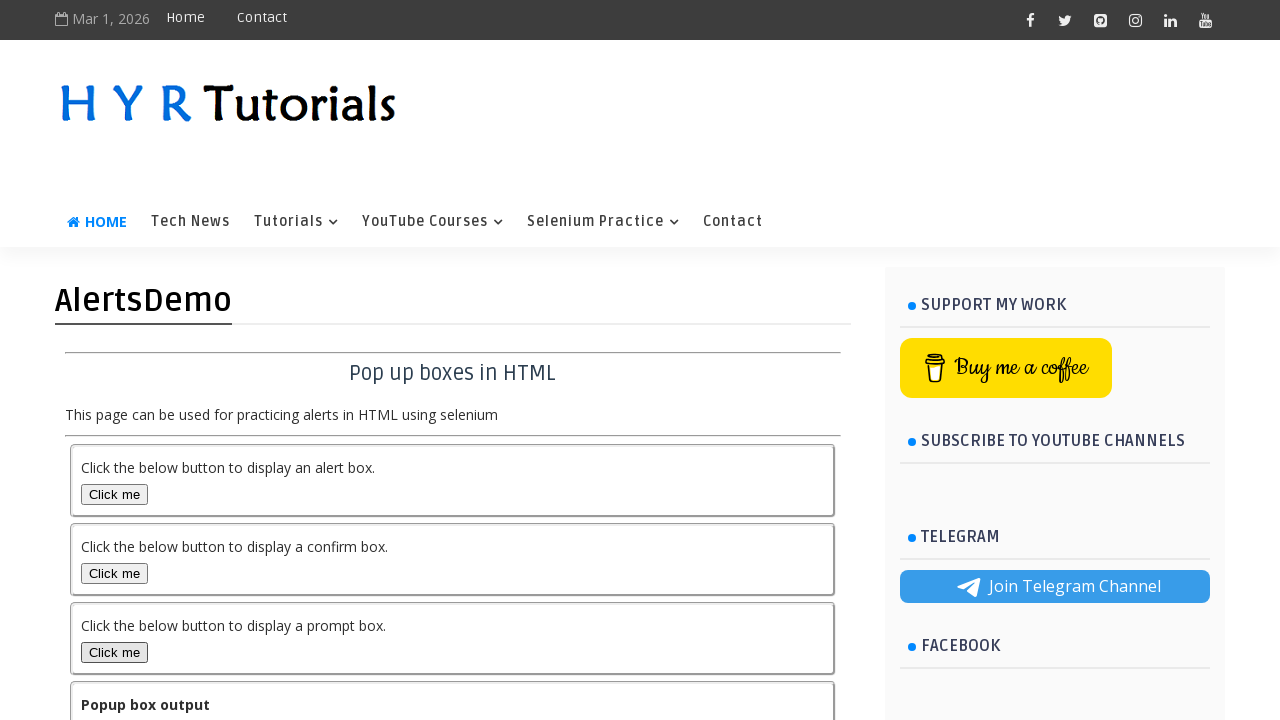